Tests the shopping cart functionality by navigating to the shop page, adding random toys to cart, going to the cart page, emptying the cart, and verifying the cart count becomes zero.

Starting URL: https://jupiter.cloud.planittesting.com/#/

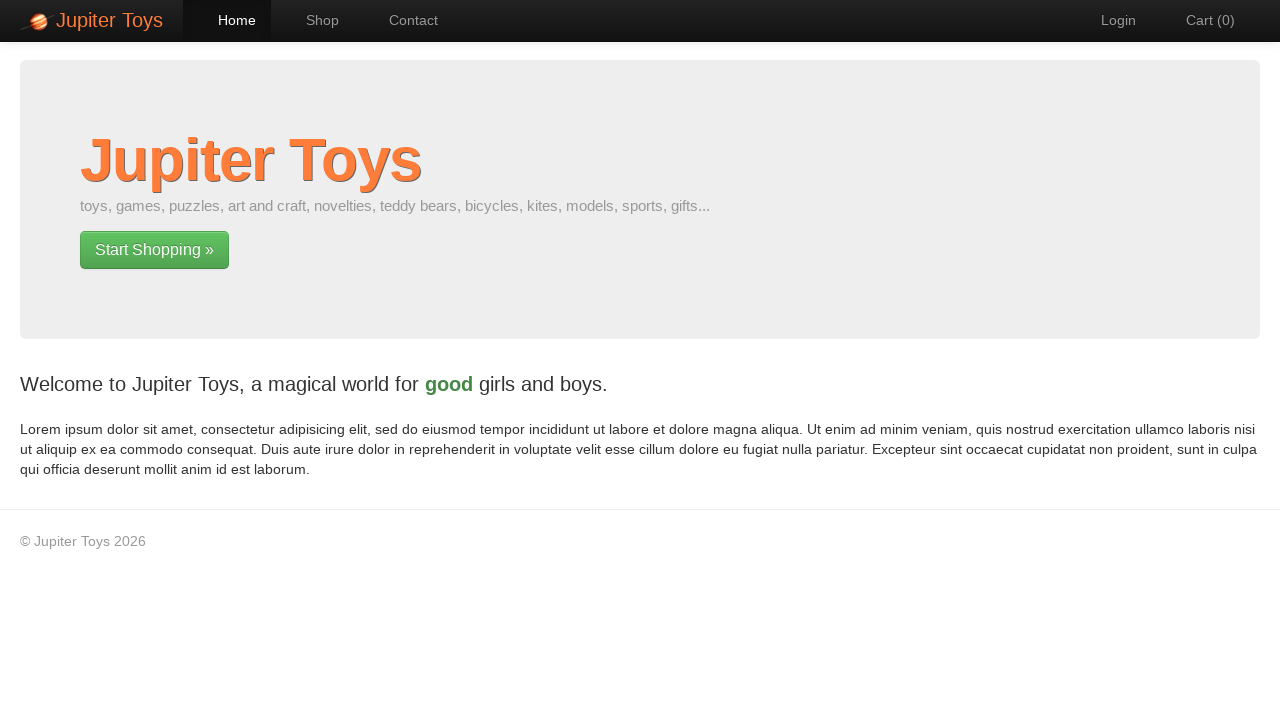

Clicked 'Start Shopping' button to navigate to shop page at (154, 250) on .hero-unit a
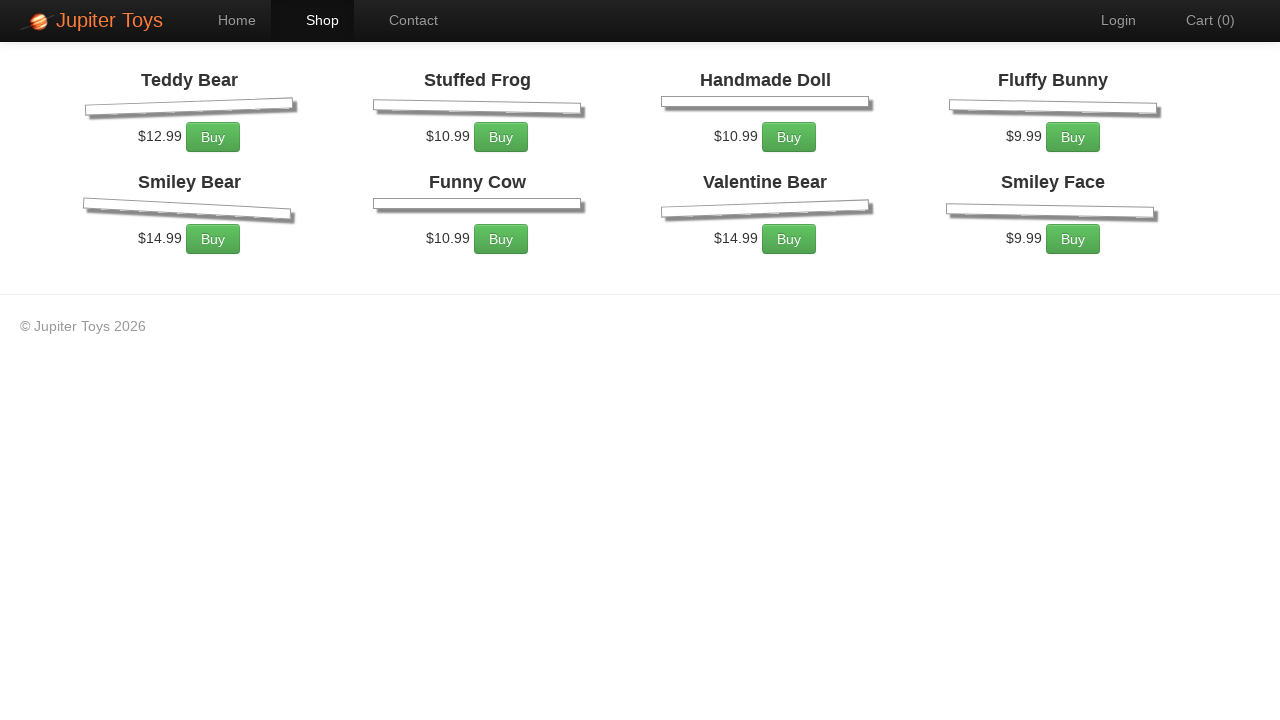

Products loaded on shop page
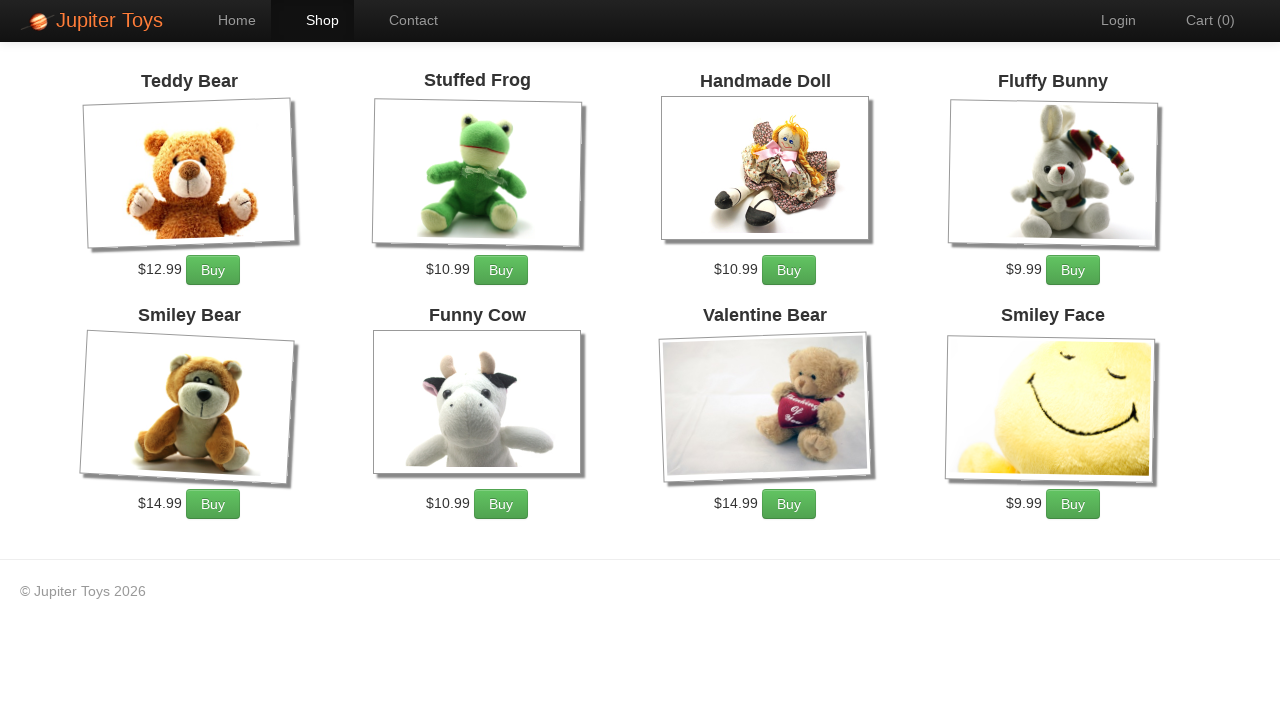

Retrieved product count: 8 products available
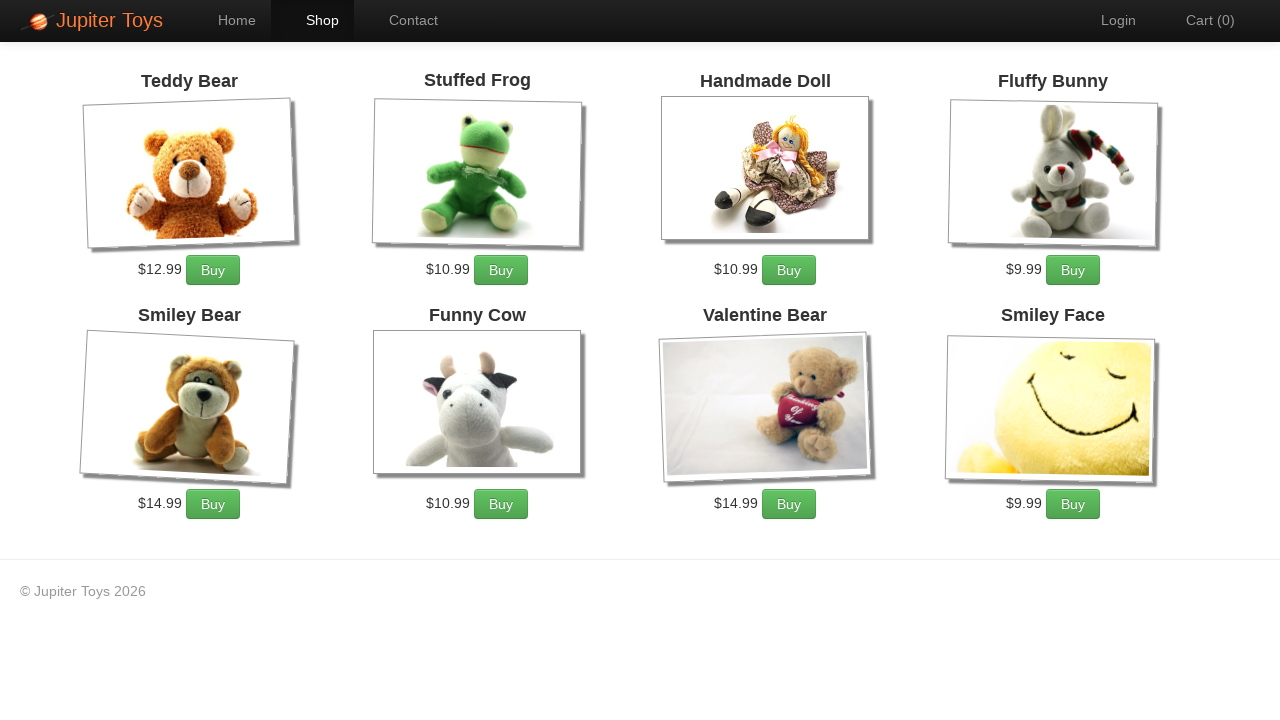

Added first toy to cart at (213, 270) on .products .product >> nth=0 >> div p a
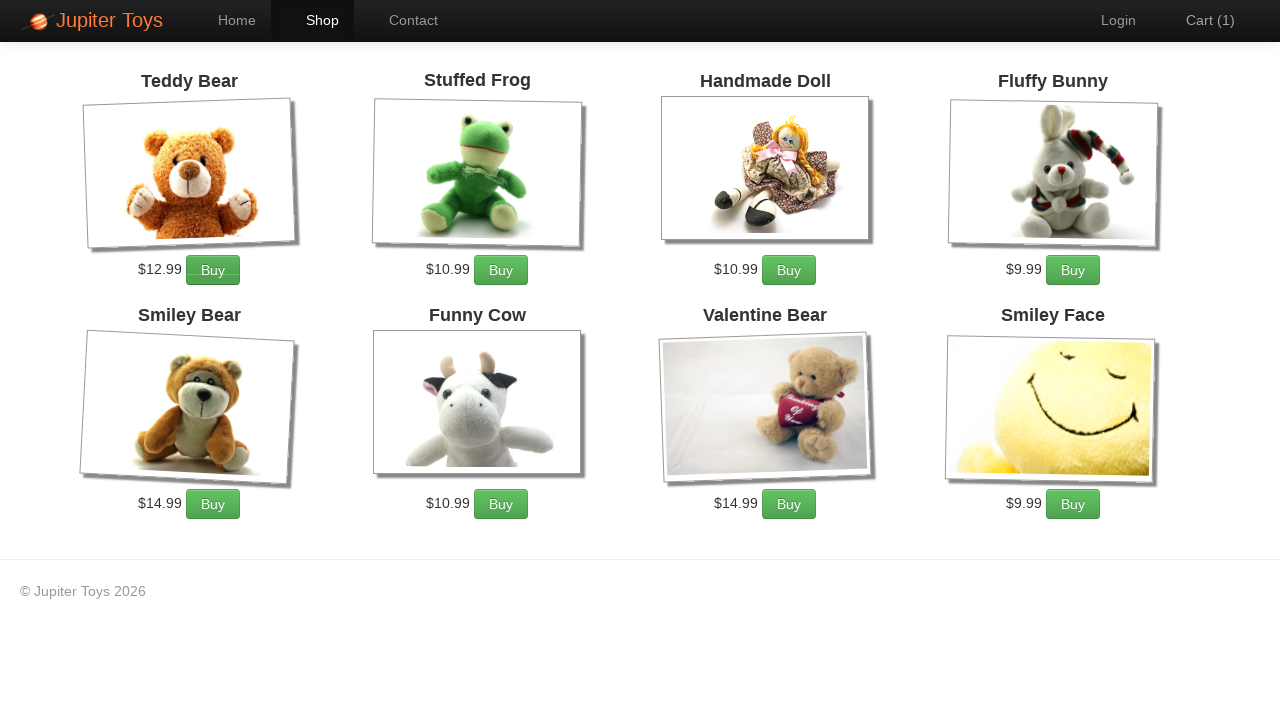

Added second toy to cart at (501, 270) on .products .product >> nth=1 >> div p a
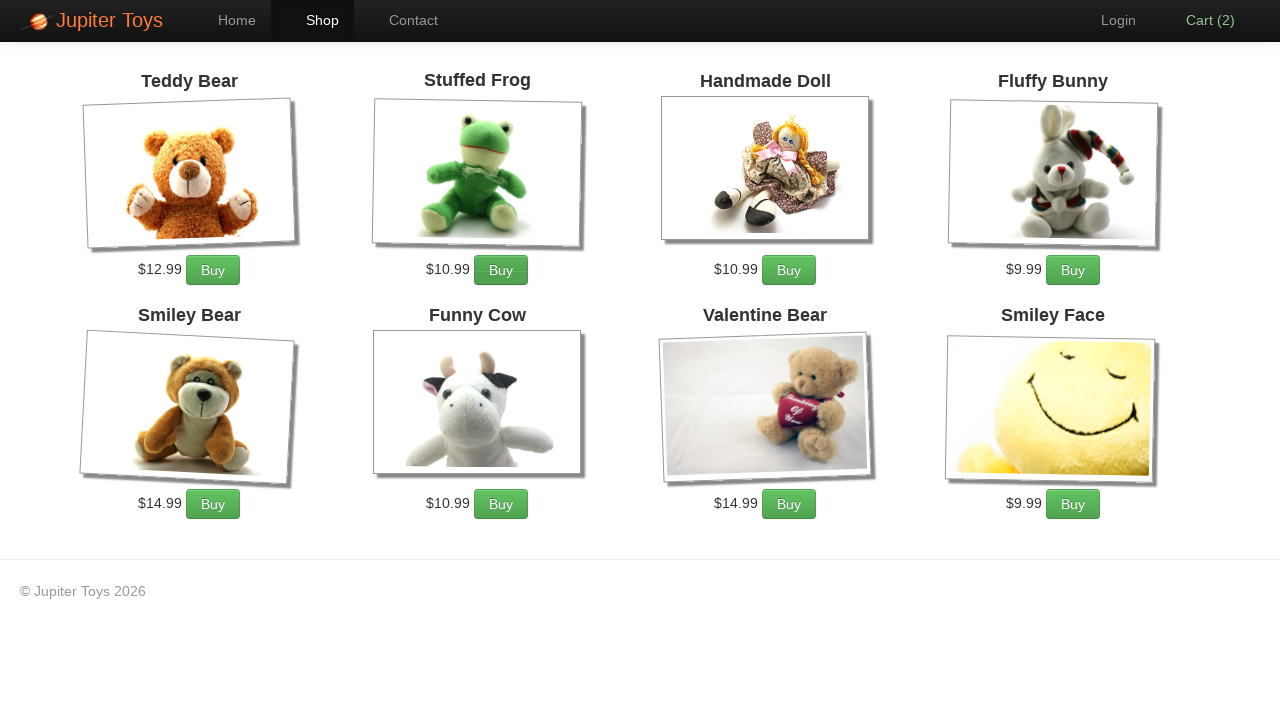

Added third toy to cart at (789, 270) on .products .product >> nth=2 >> div p a
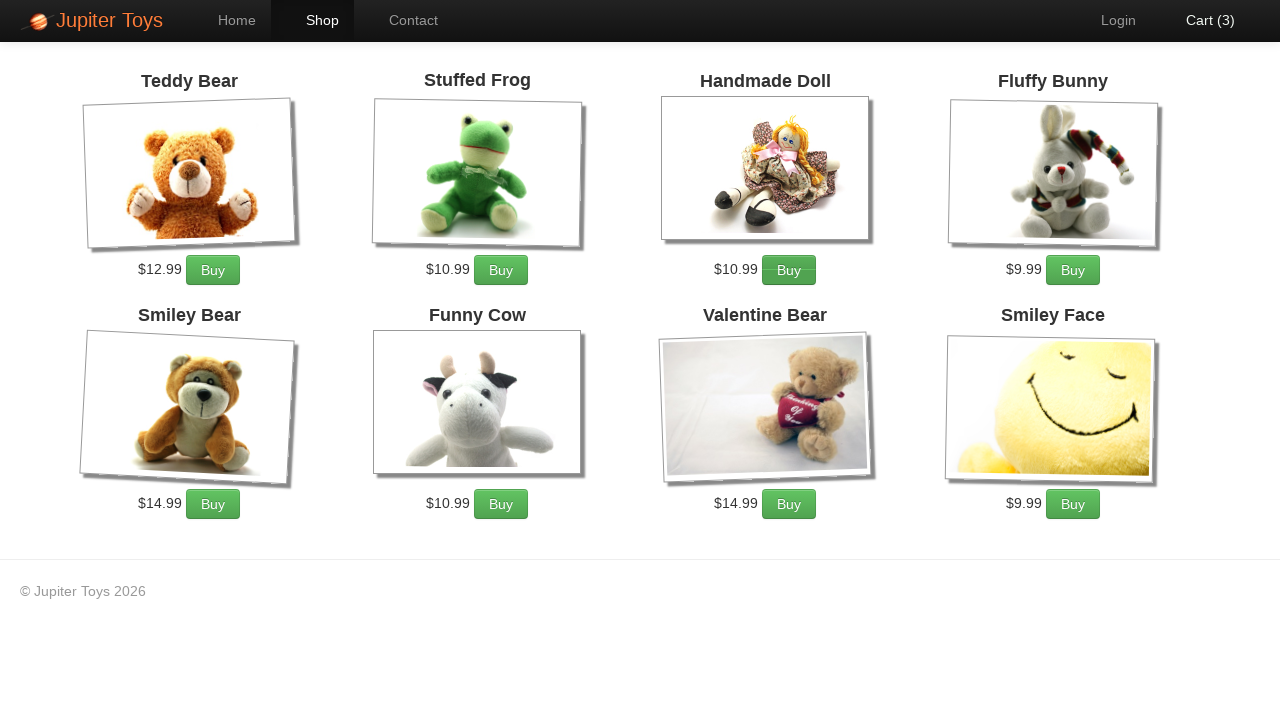

Navigated to cart page at (1200, 20) on #nav-cart a
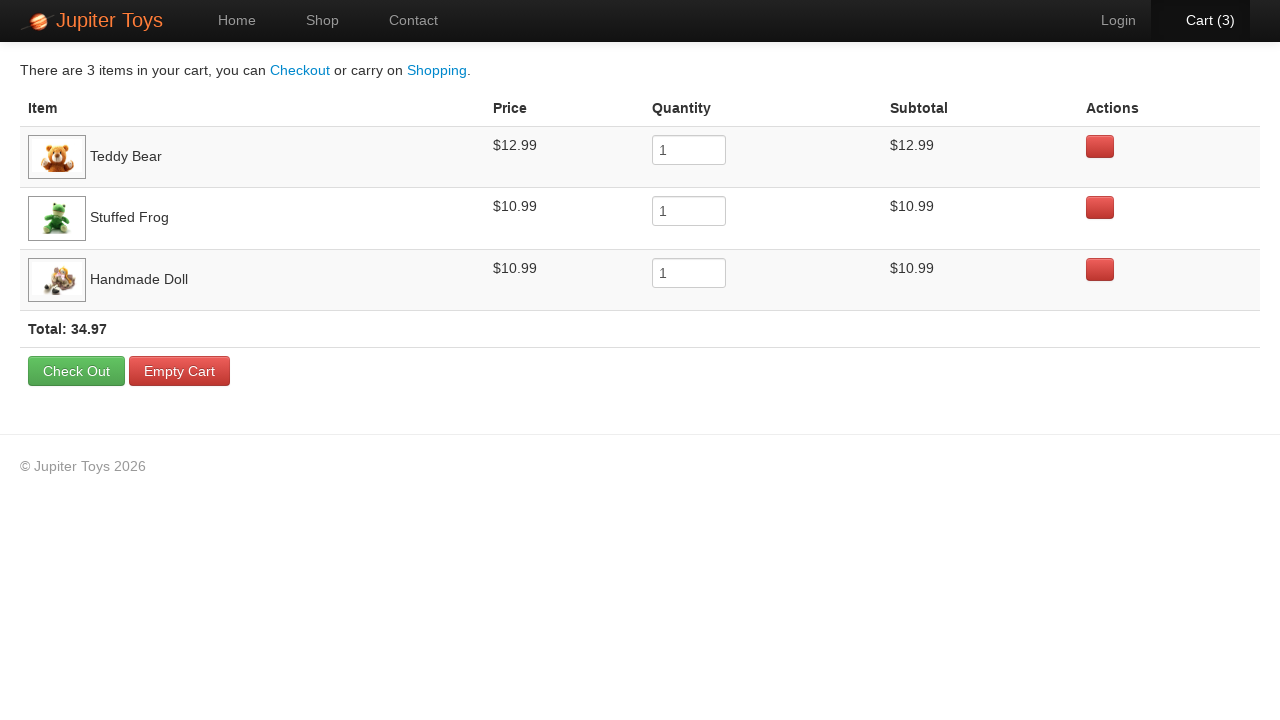

Cart page loaded with footer visible
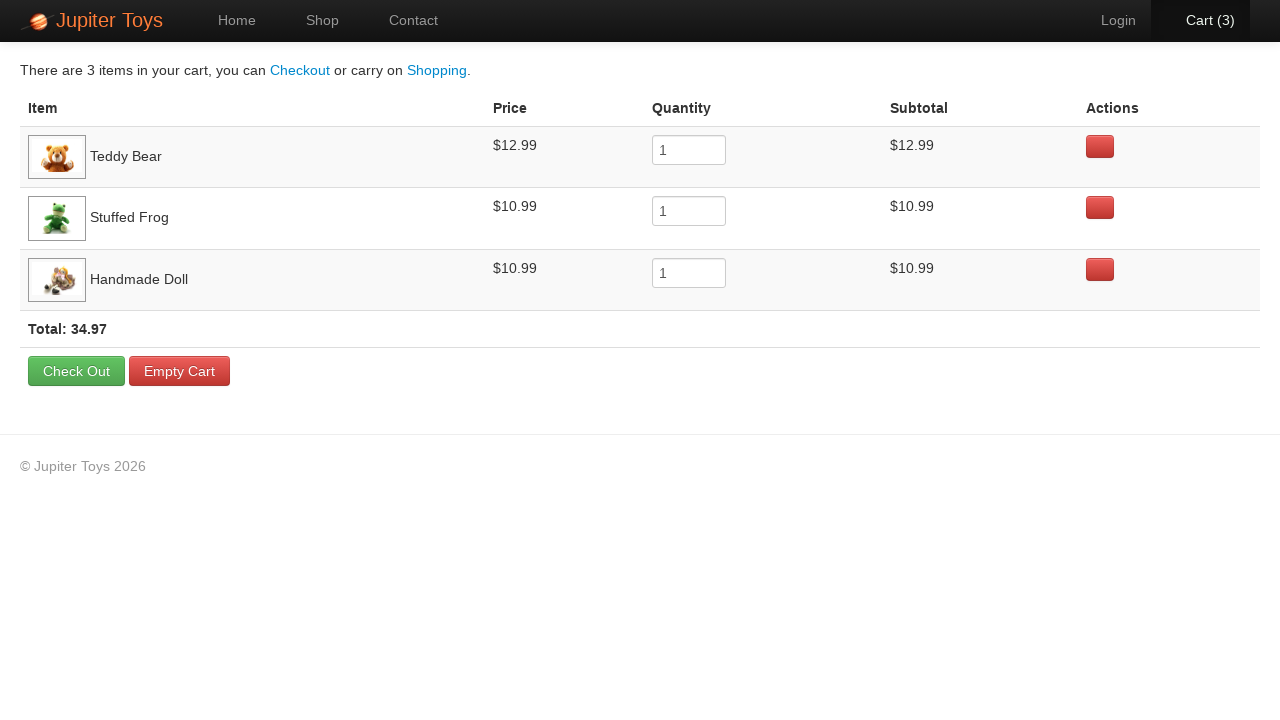

Clicked 'Empty Cart' button at (180, 371) on tfoot tr:nth-child(2) ng-confirm a
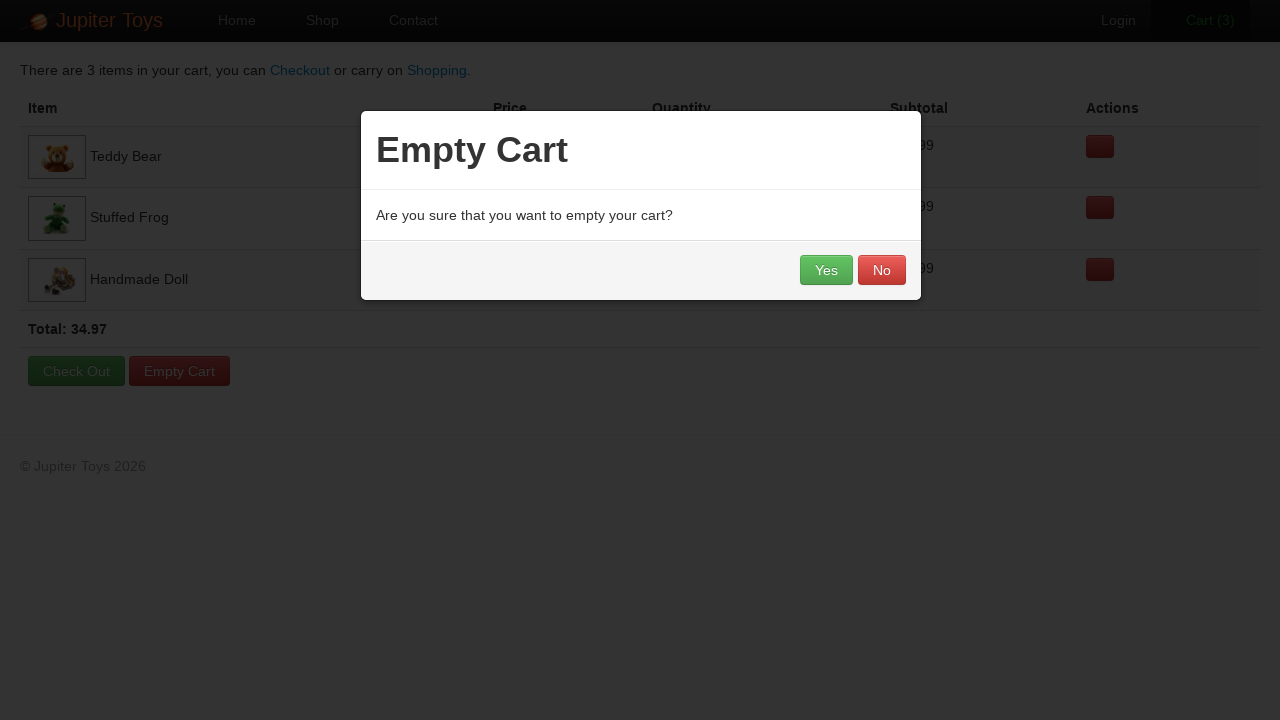

Confirmation modal appeared
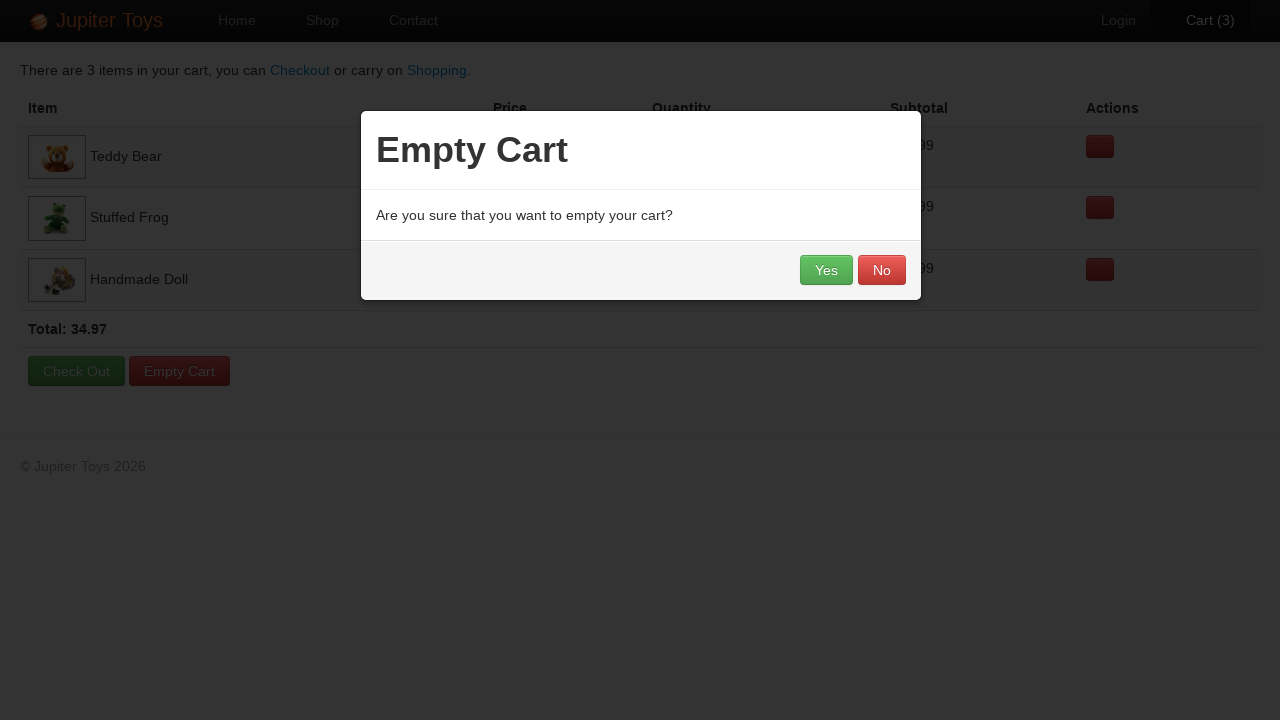

Confirmed empty cart action in modal at (826, 270) on .modal-footer a
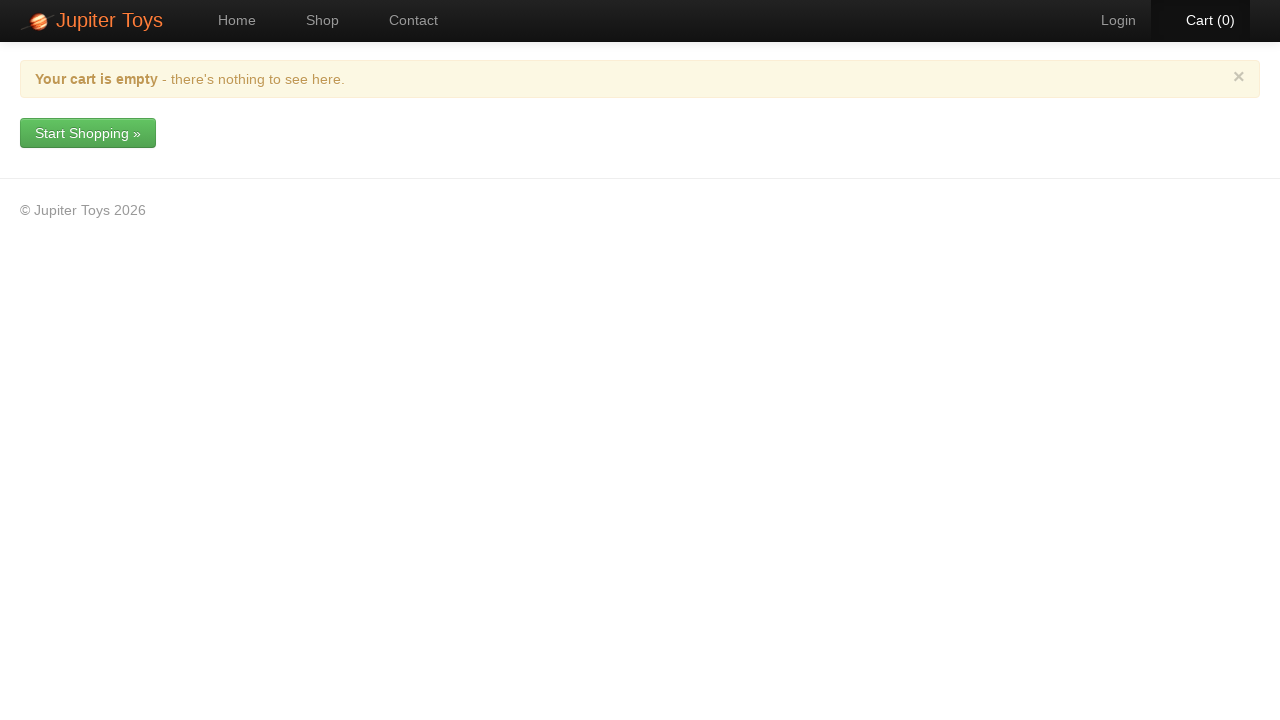

Cart has been emptied and count updated to zero
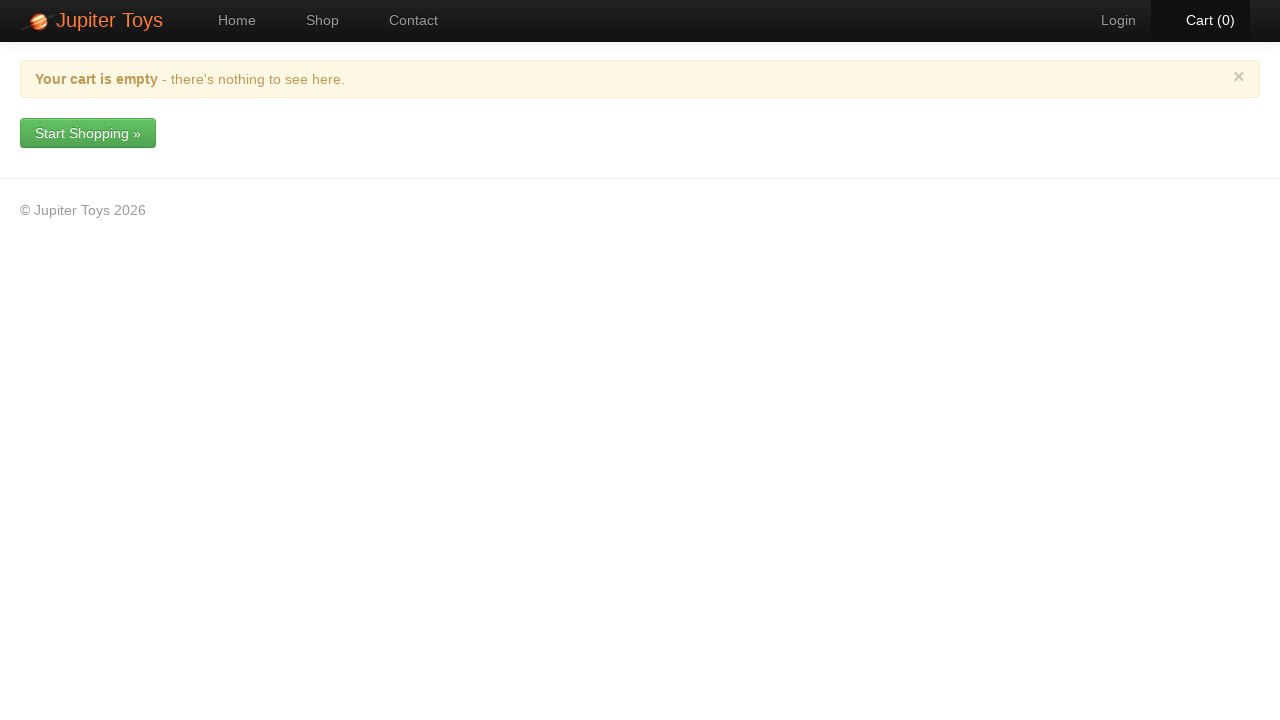

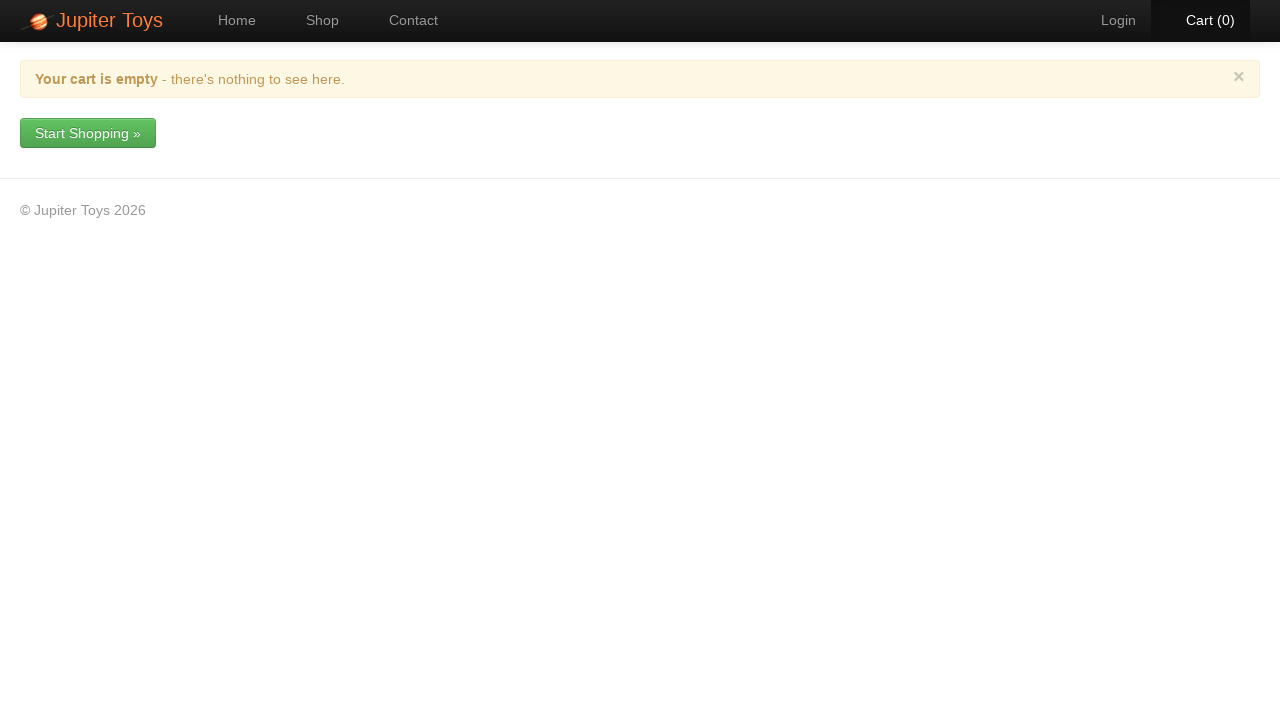